Tests hover functionality by moving mouse over profile elements and verifying they are displayed with their text content

Starting URL: https://the-internet.herokuapp.com/hovers

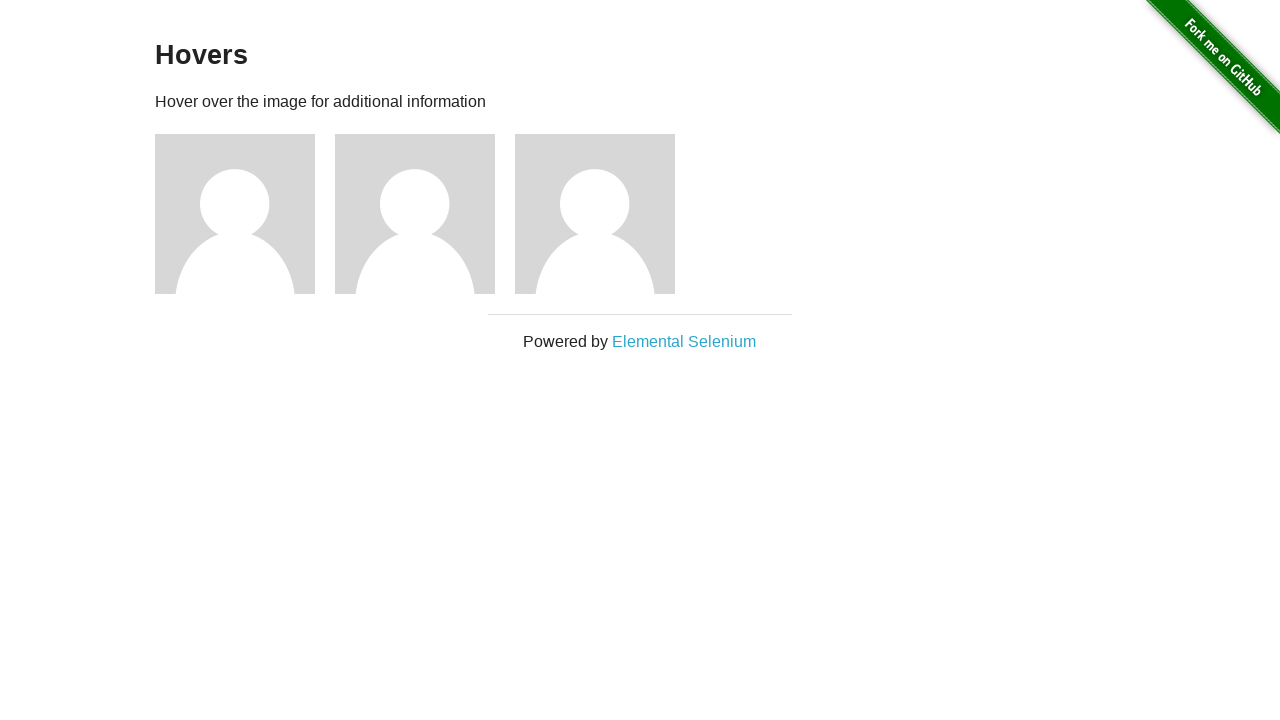

Located all profile figure elements on the page
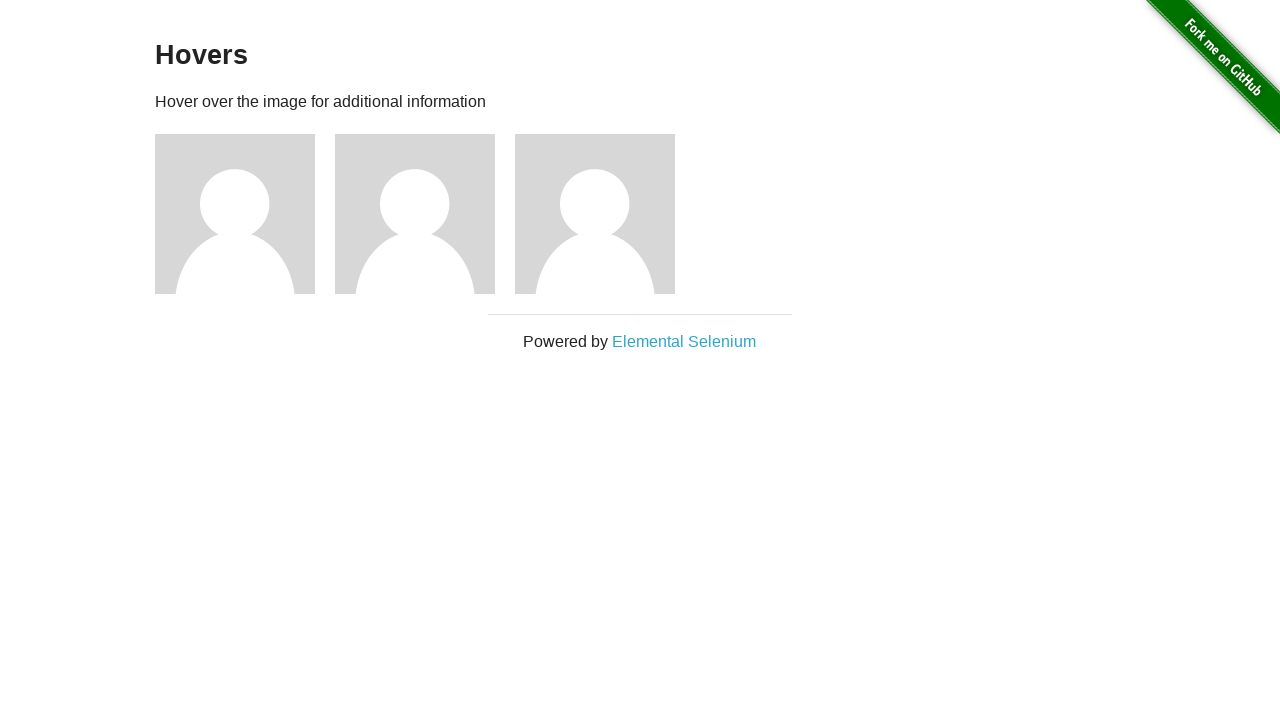

Hovered over a profile figure element at (245, 214) on div.figure >> nth=0
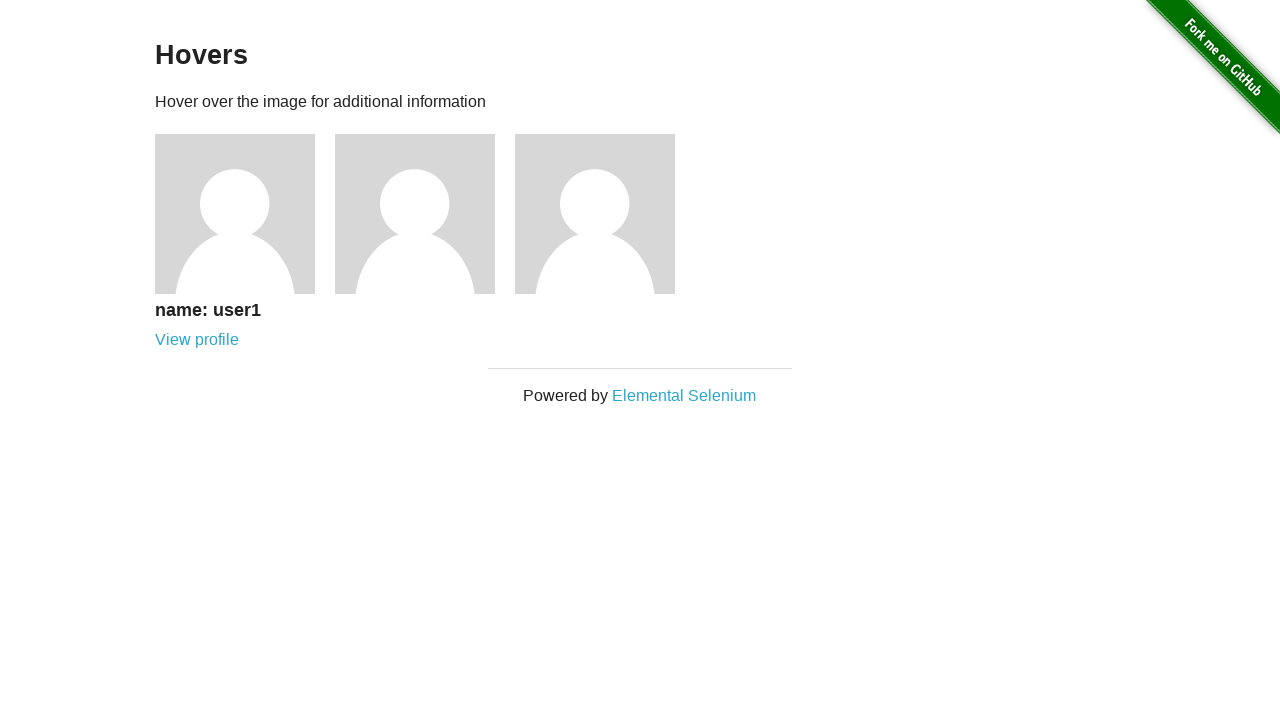

Verified that the hovered profile element is visible
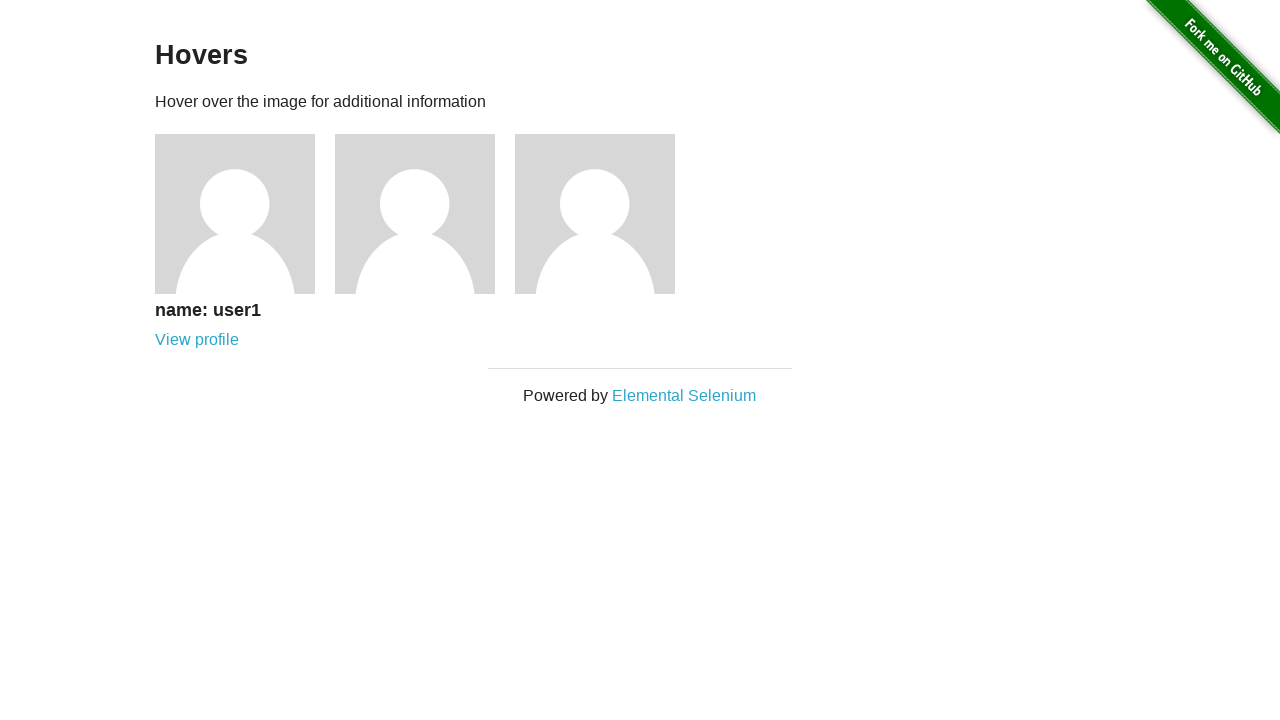

Retrieved profile text content: 
    
    
      name: user1
      View profile
    
  
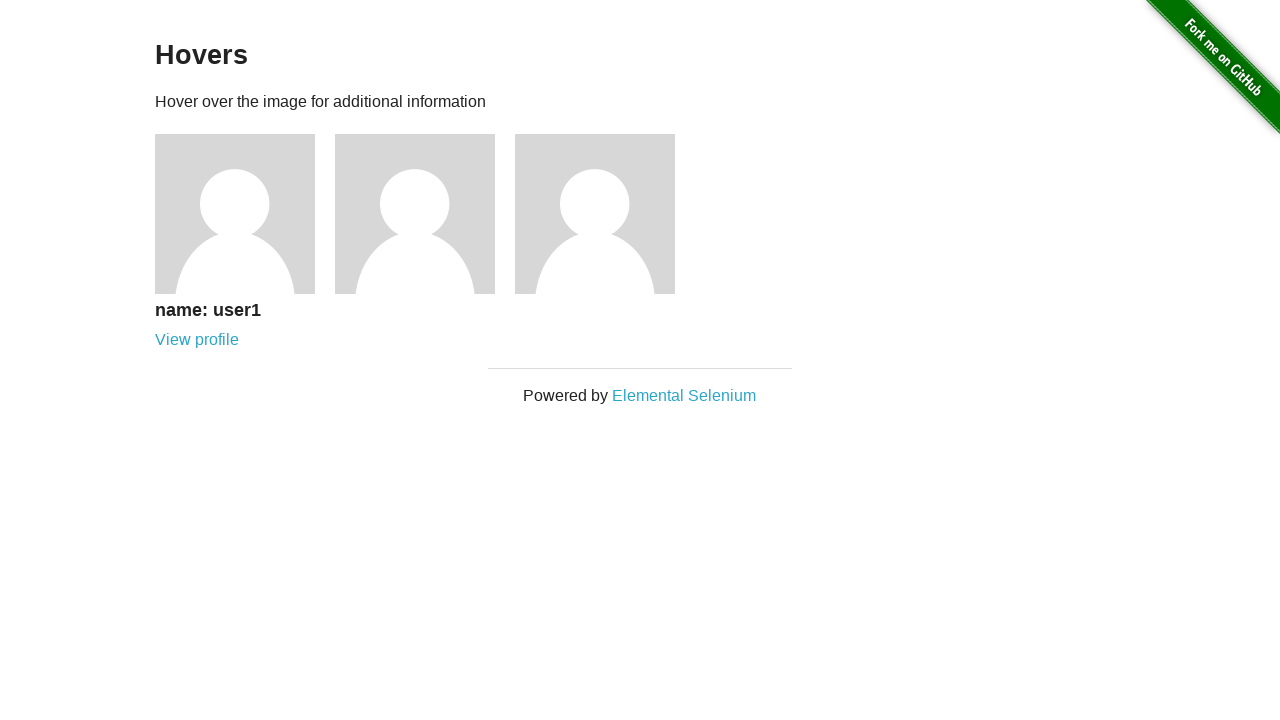

Hovered over a profile figure element at (425, 214) on div.figure >> nth=1
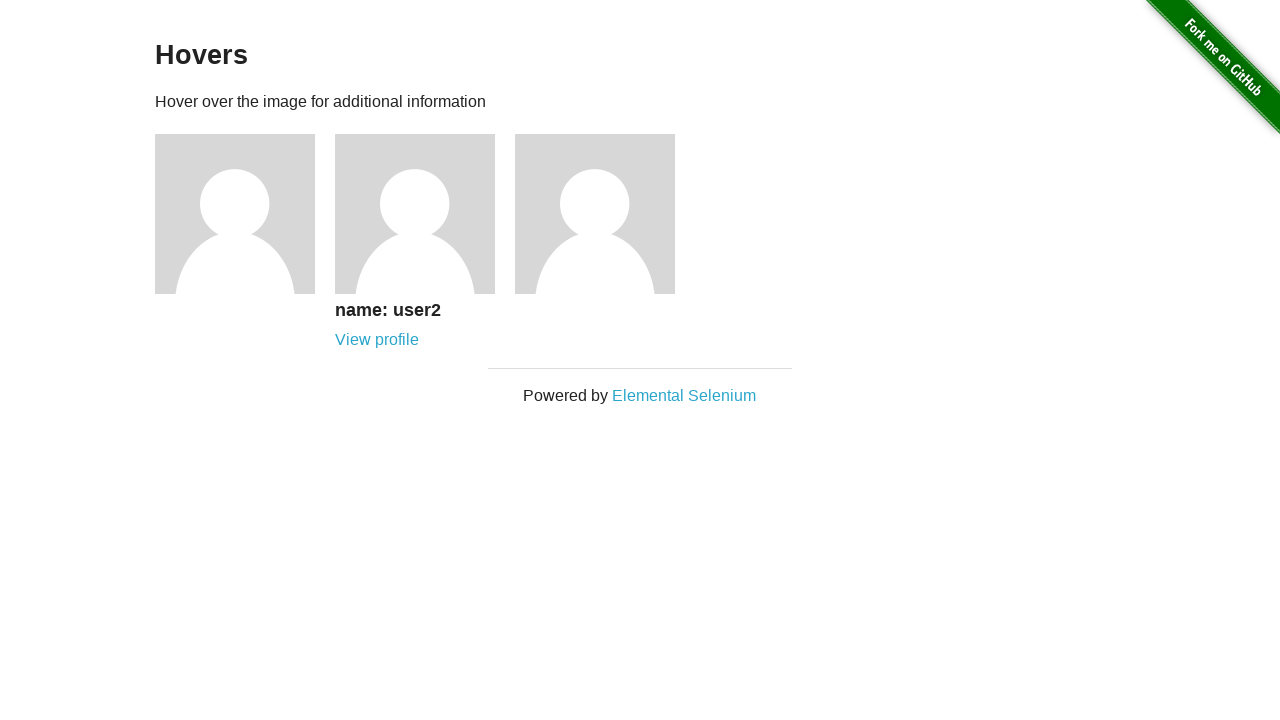

Verified that the hovered profile element is visible
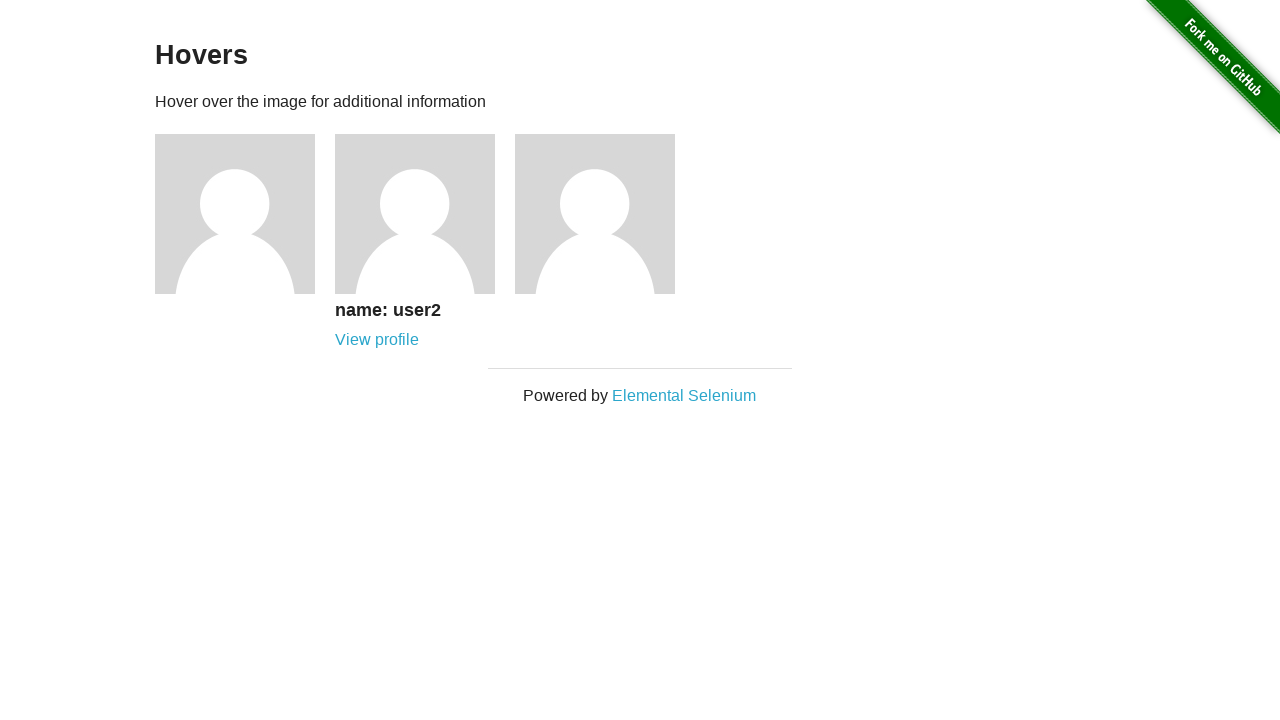

Retrieved profile text content: 
    
    
      name: user2
      View profile
    
  
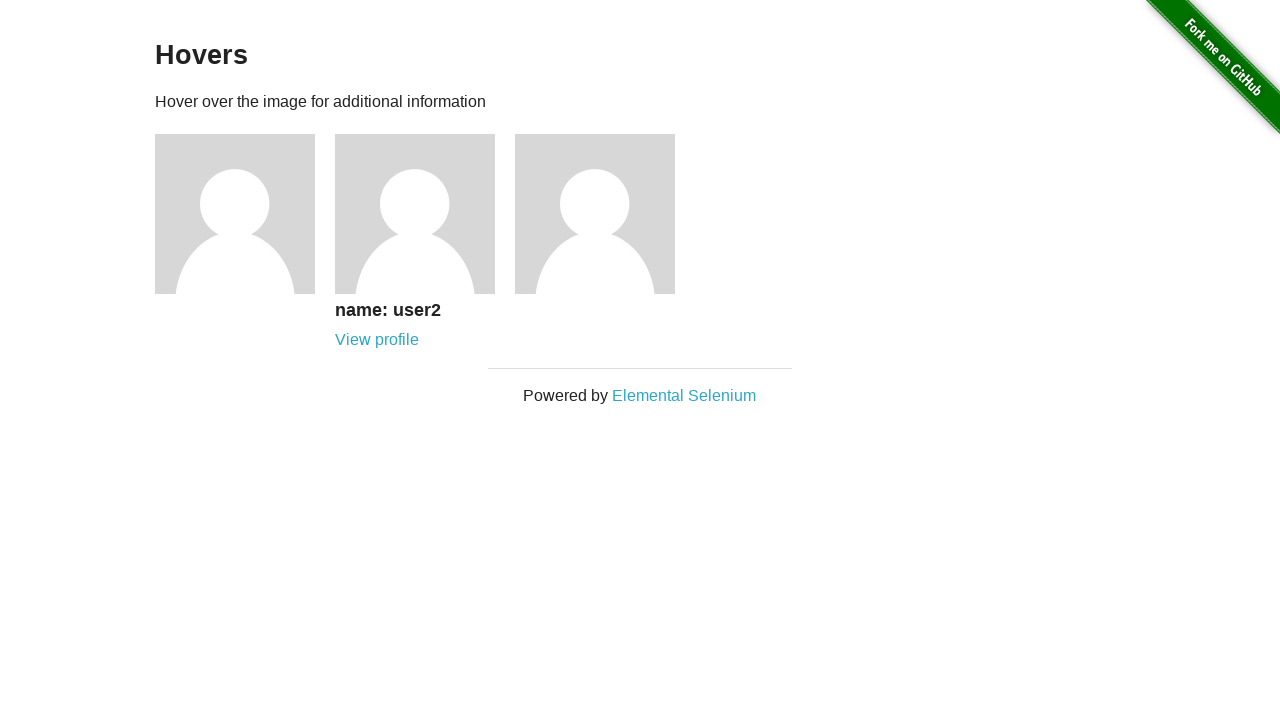

Hovered over a profile figure element at (605, 214) on div.figure >> nth=2
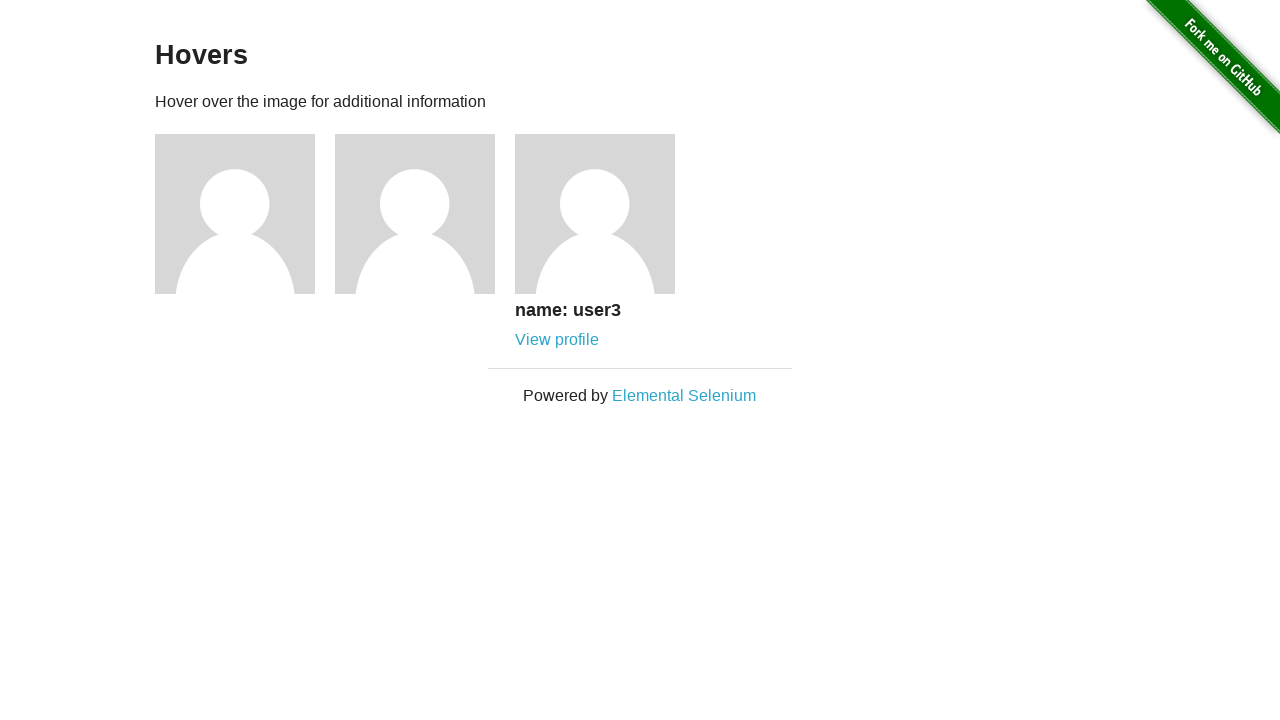

Verified that the hovered profile element is visible
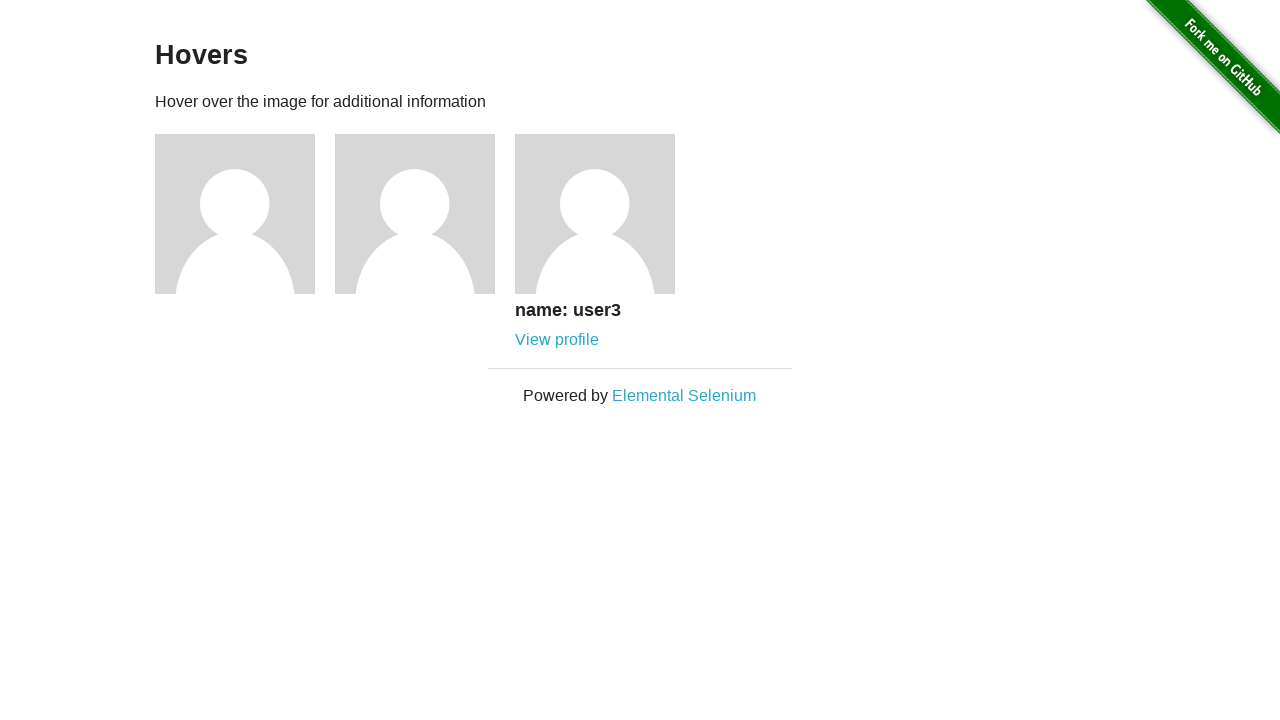

Retrieved profile text content: 
    
    
      name: user3
      View profile
    
  
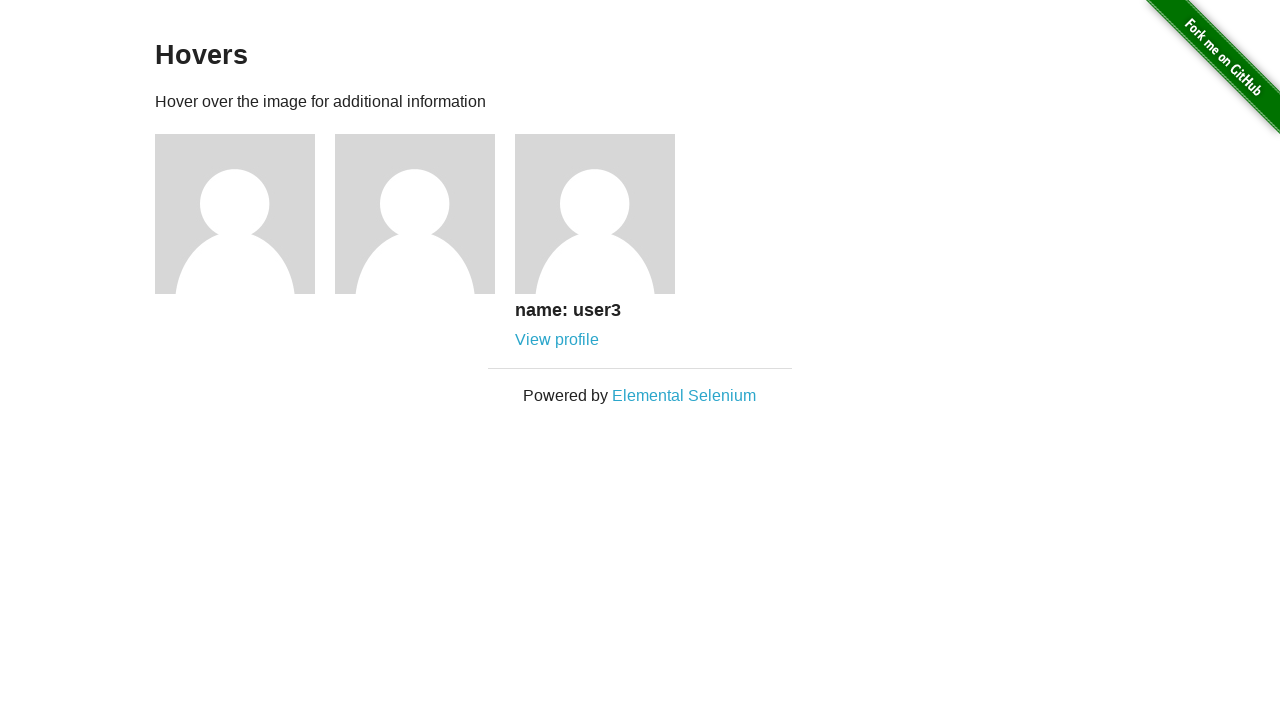

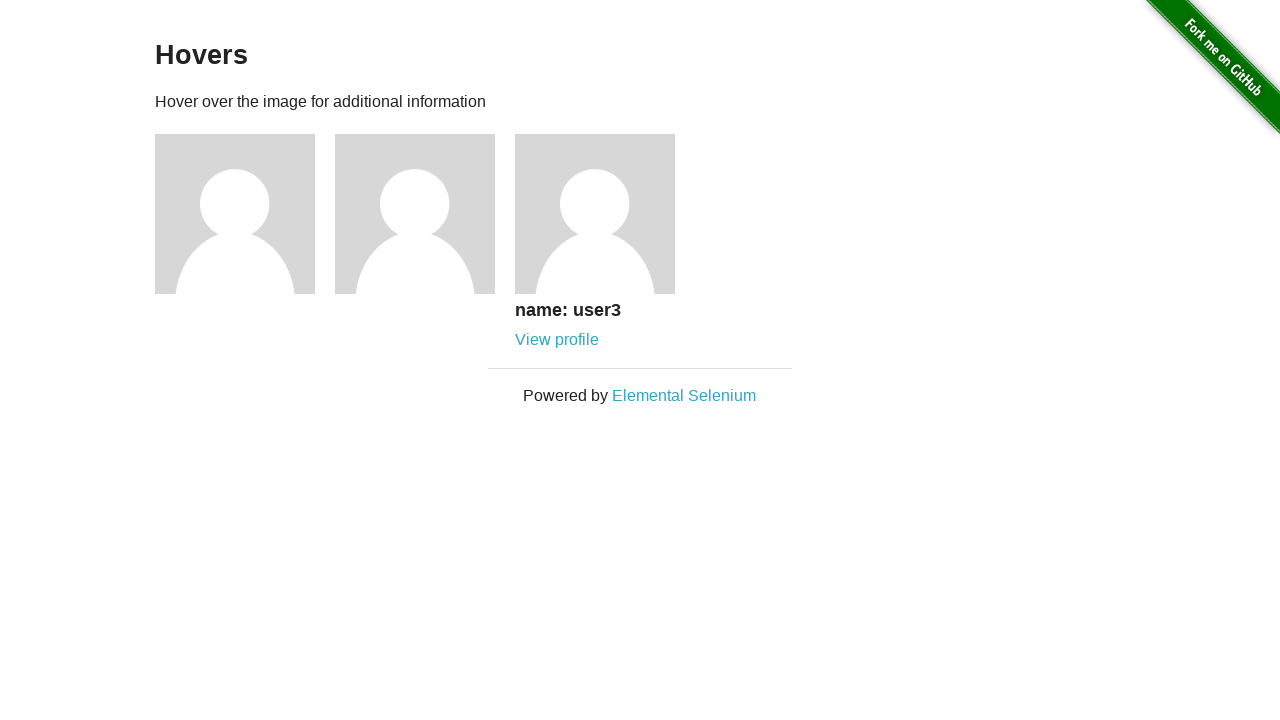